Tests that JavaScript can return calculated values by passing arguments and returning their sum

Starting URL: http://www.compendiumdev.co.uk/selenium/canvas_basic.html

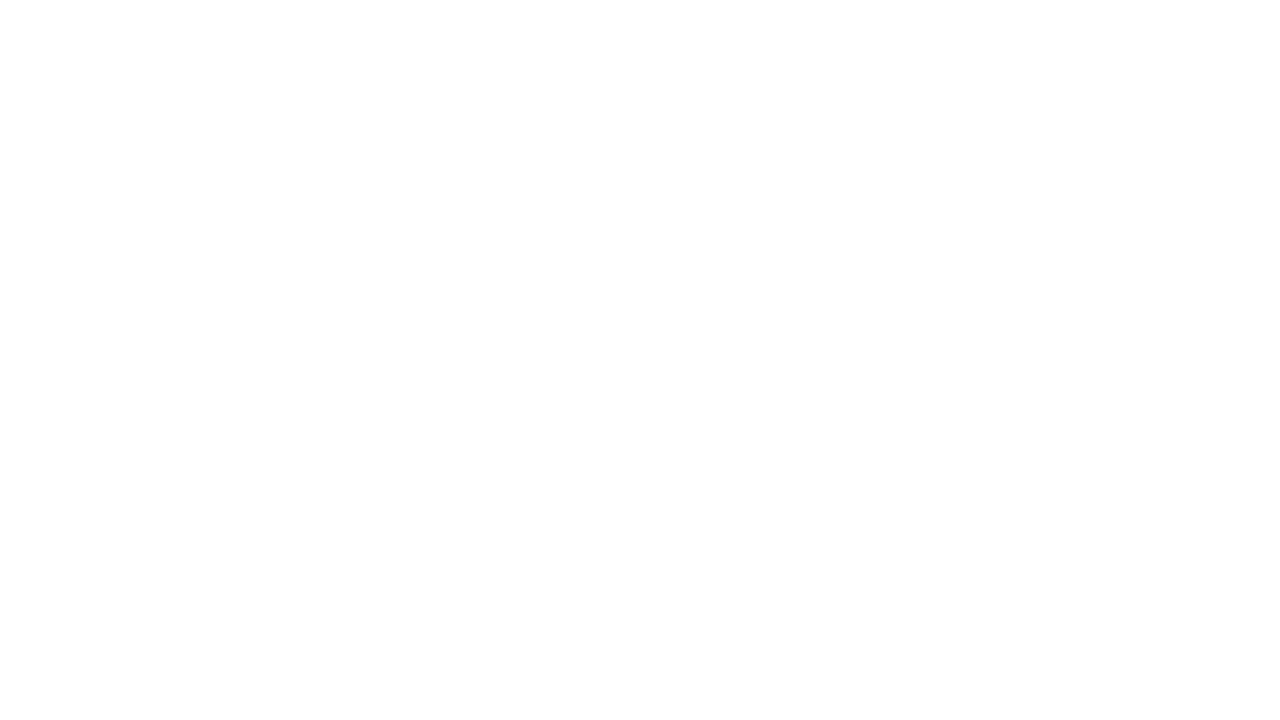

Navigated to canvas_basic.html page
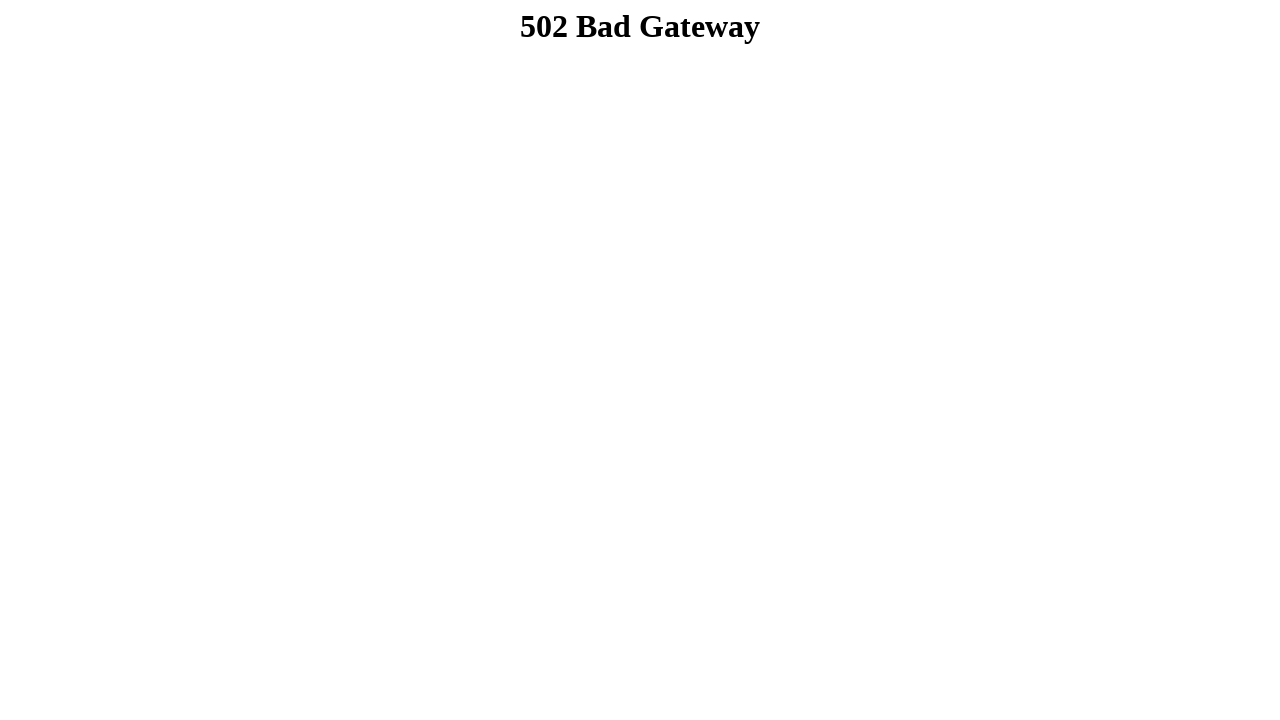

Executed JavaScript to calculate sum of 20 + 20, received result: 40
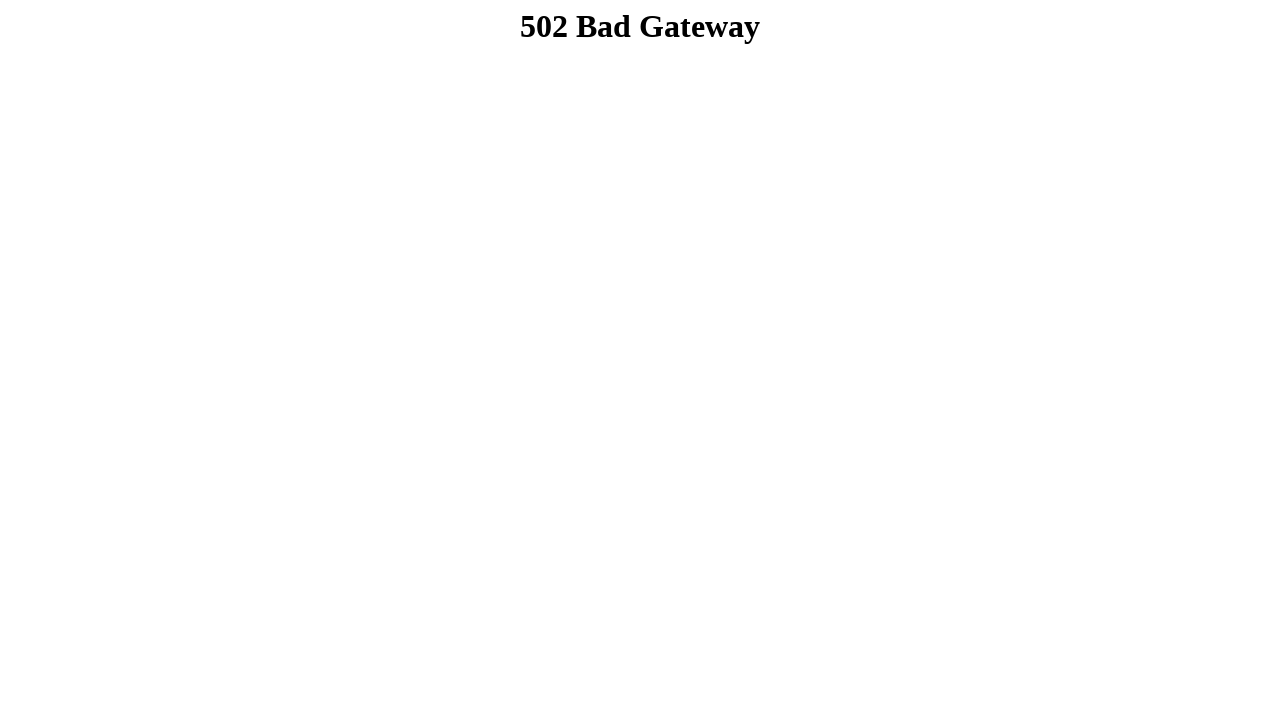

Verified JavaScript returned correct sum value of 40
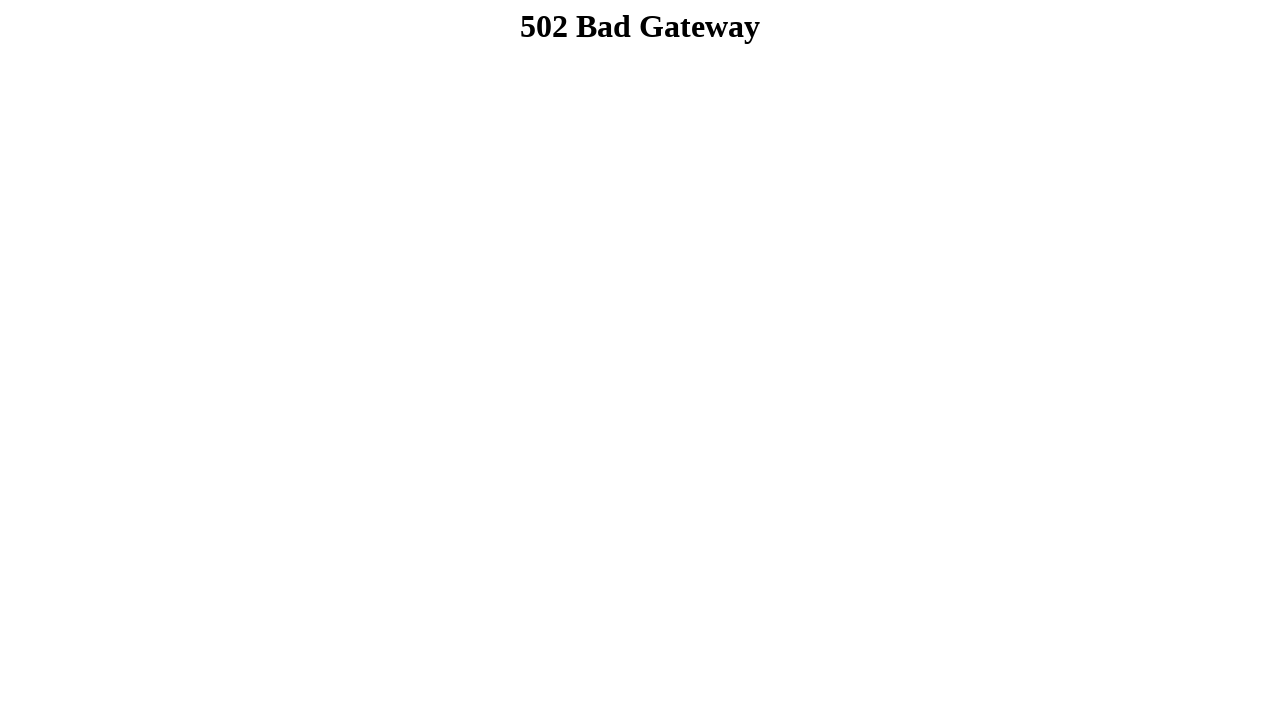

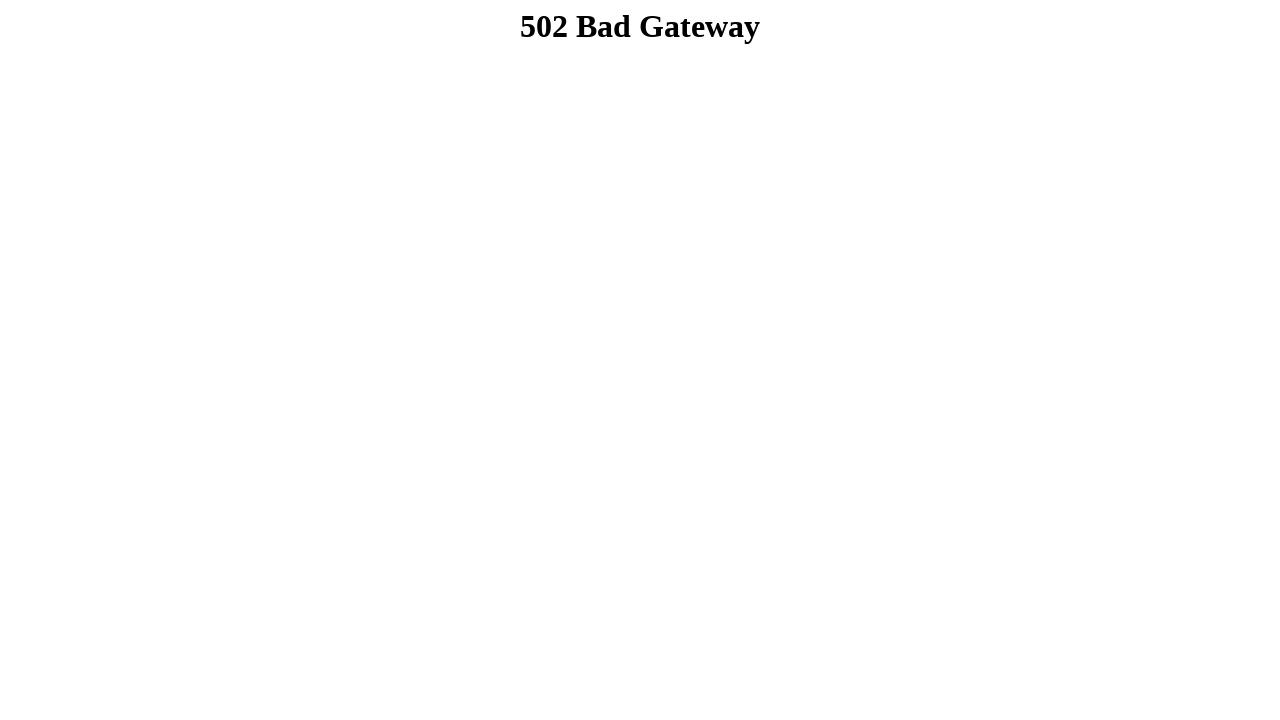